Tests file download functionality by clicking the download button

Starting URL: https://demoqa.com/upload-download

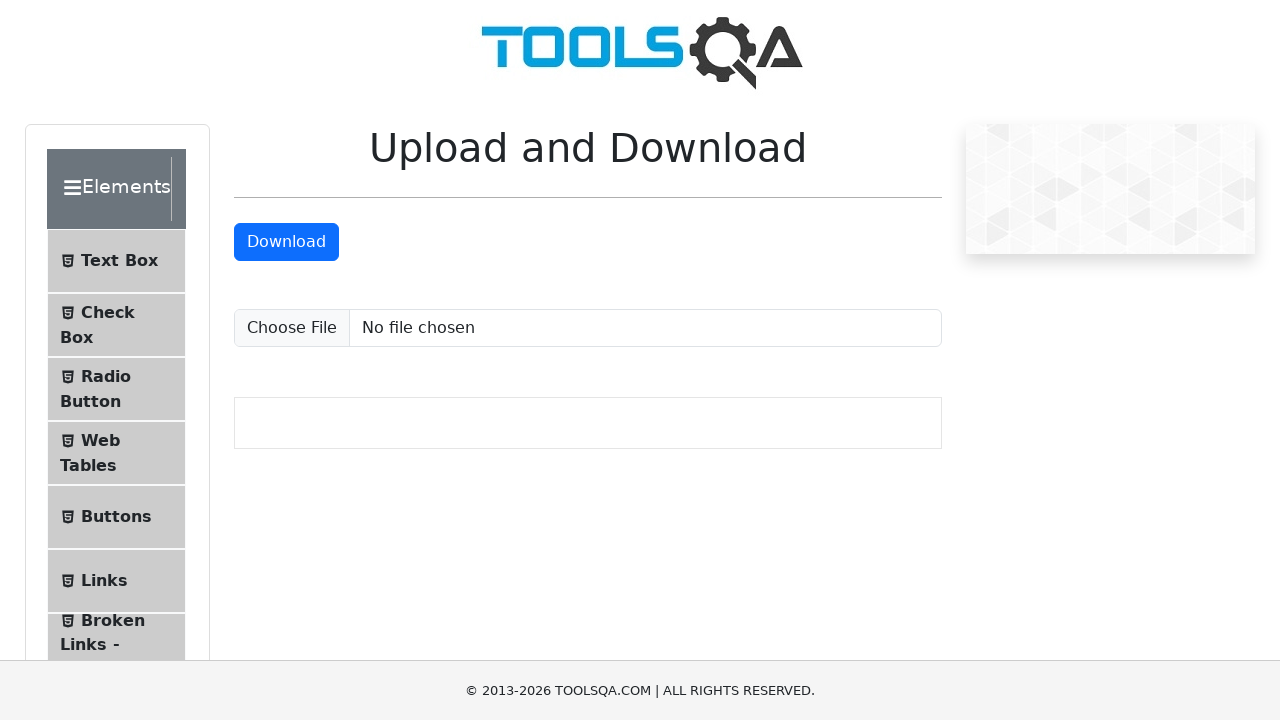

Clicked the download button to initiate file download at (286, 242) on #downloadButton
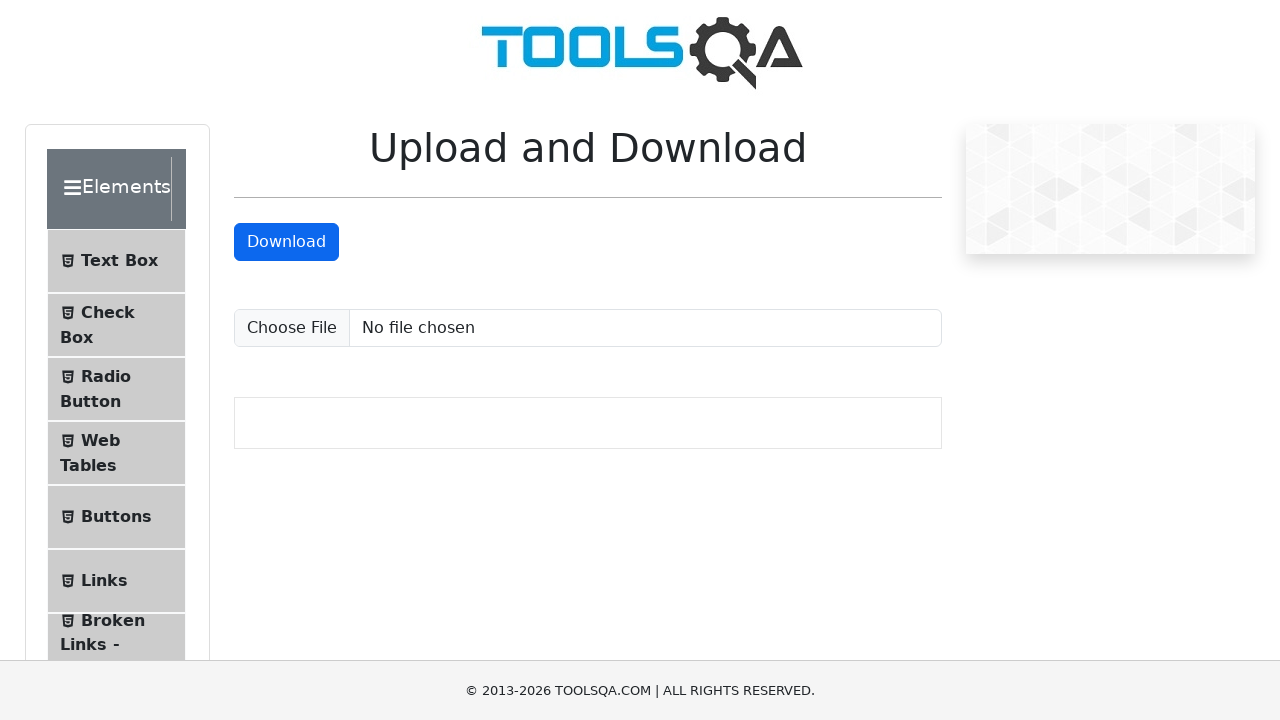

File download completed and download object obtained
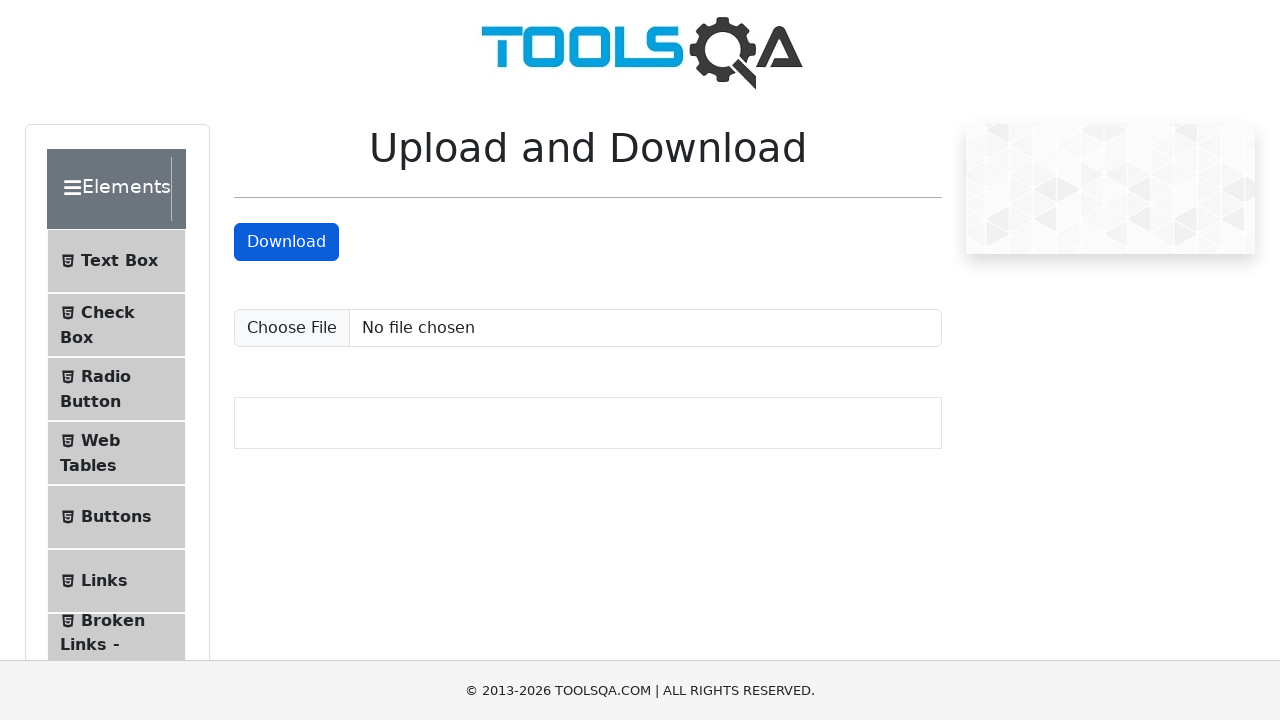

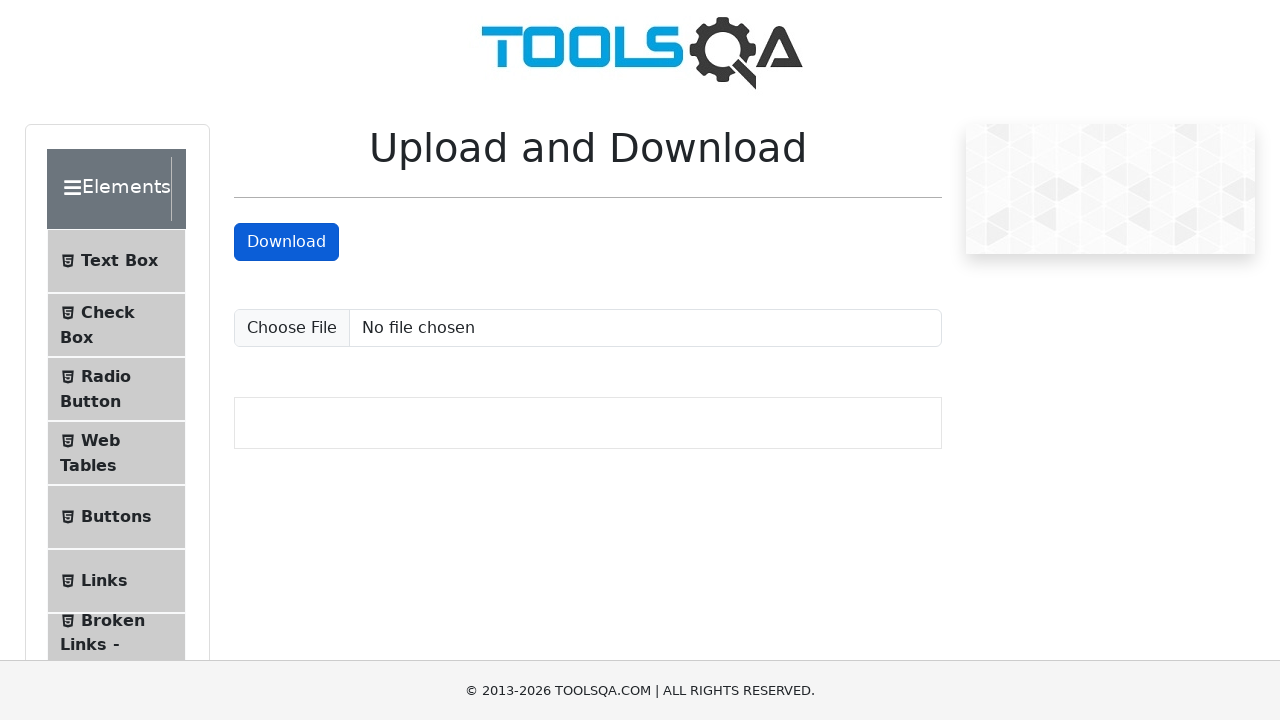